Tests the Radio Button functionality by navigating to Elements section and clicking the Impressive radio button.

Starting URL: https://demoqa.com/

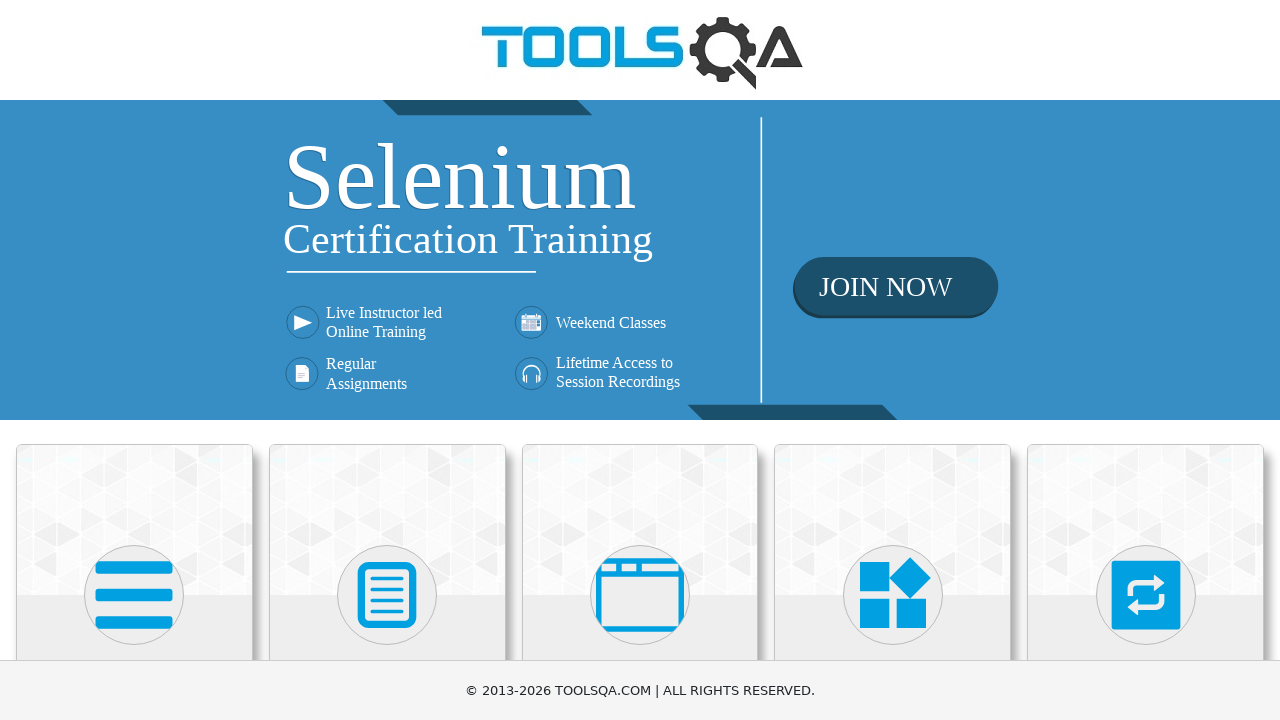

Clicked on Elements section at (134, 360) on text=Elements
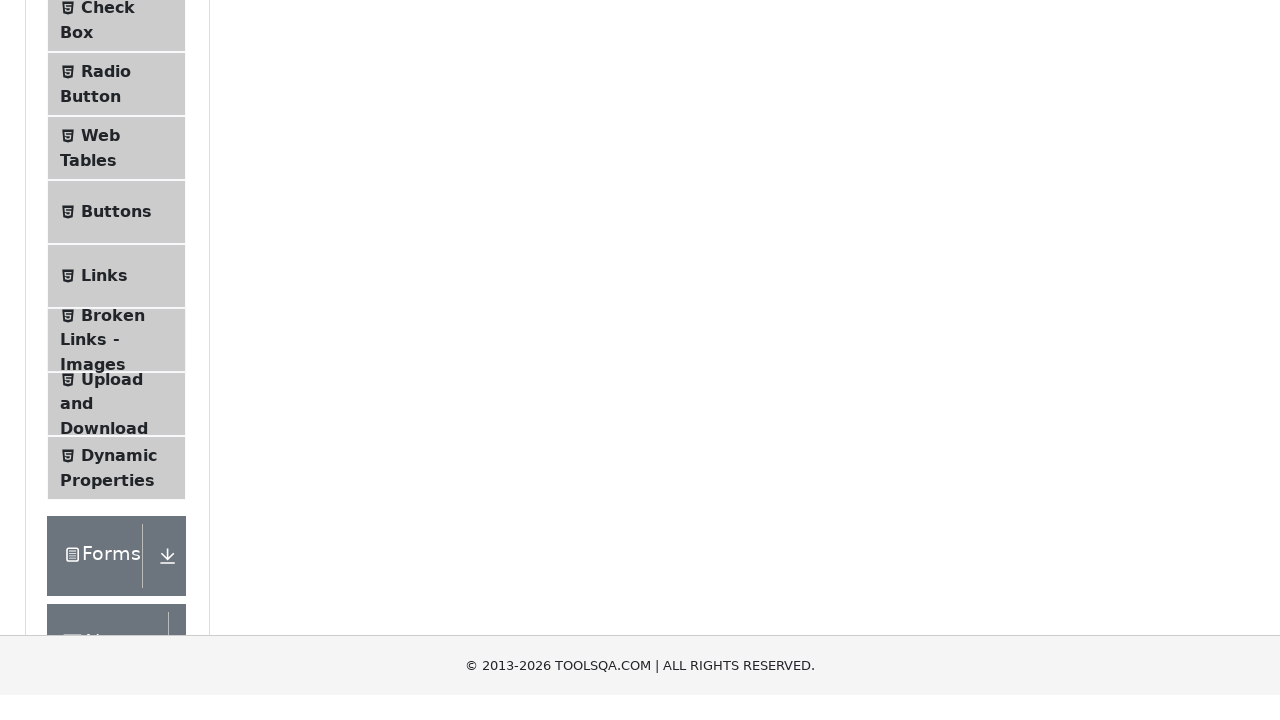

Clicked on Radio Button menu item at (106, 376) on text=Radio Button
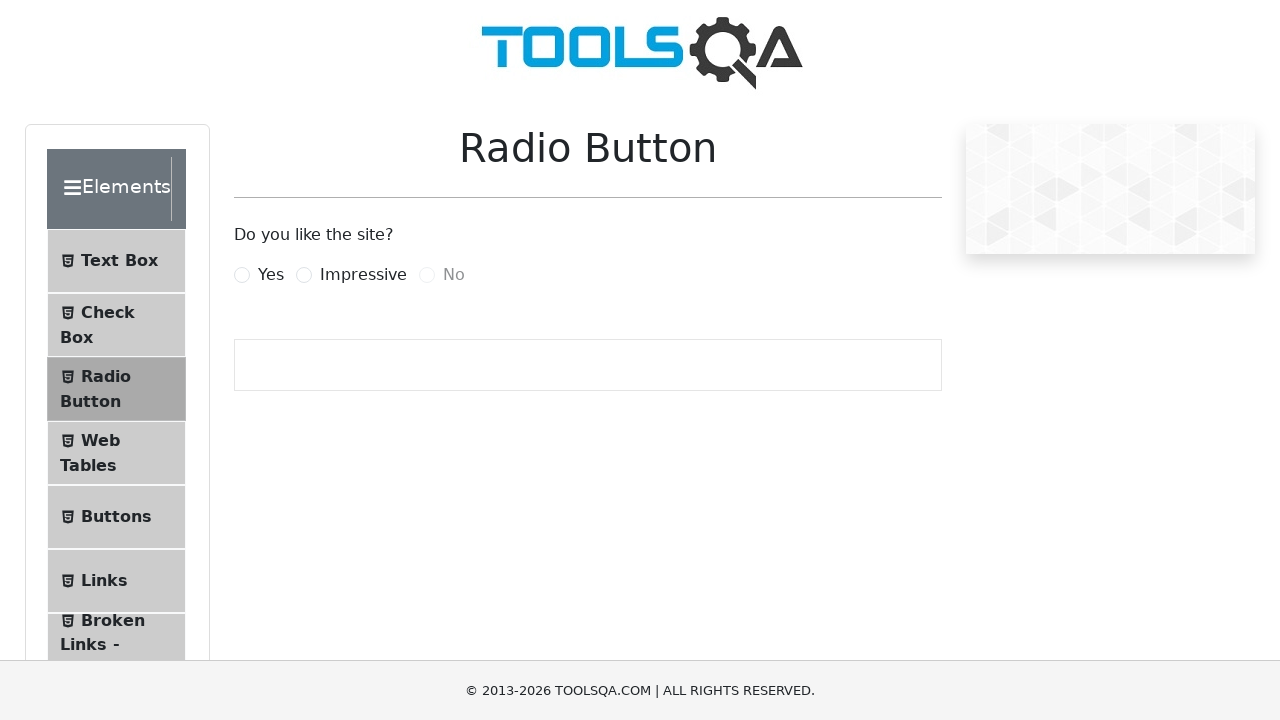

Clicked the Impressive radio button at (363, 275) on label[for='impressiveRadio']
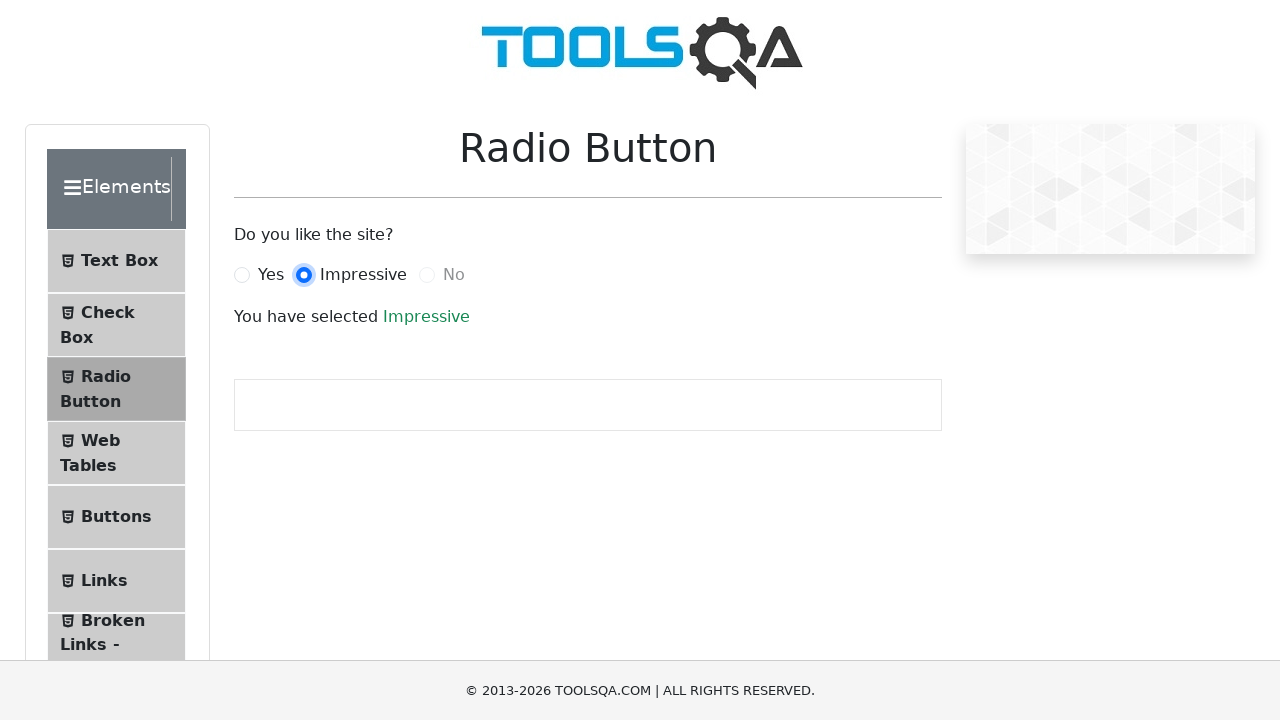

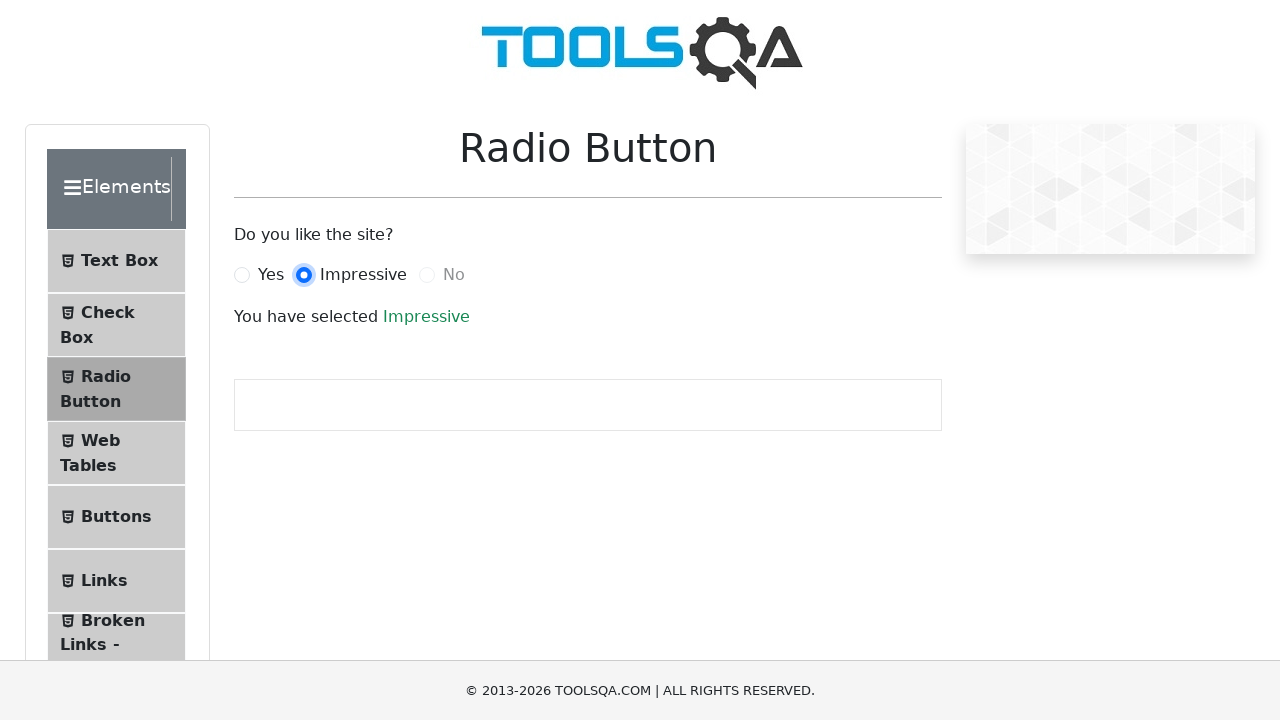